Tests window handling by navigating through menu items to open a new window, switching to it, filling an email field, and then closing the new window

Starting URL: https://leafground.com/

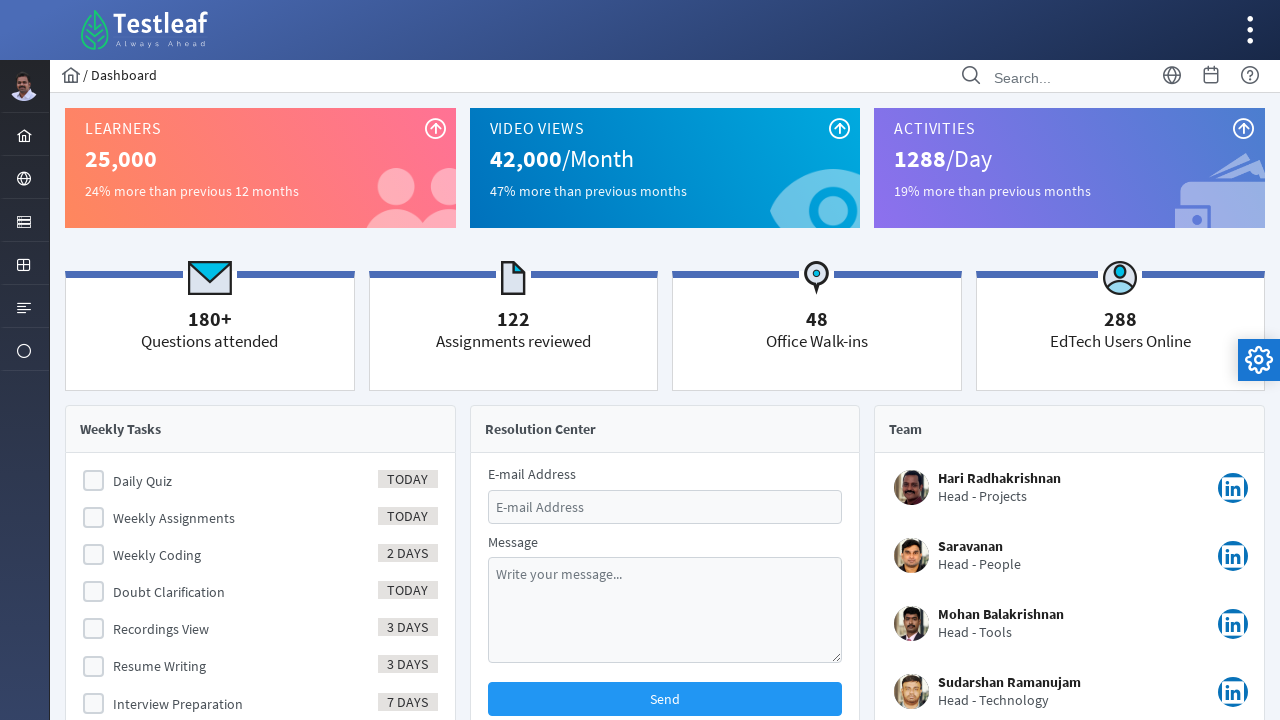

Clicked on globe menu item to access window handling options at (24, 179) on xpath=//i[(@class='pi pi-globe layout-menuitem-icon')]
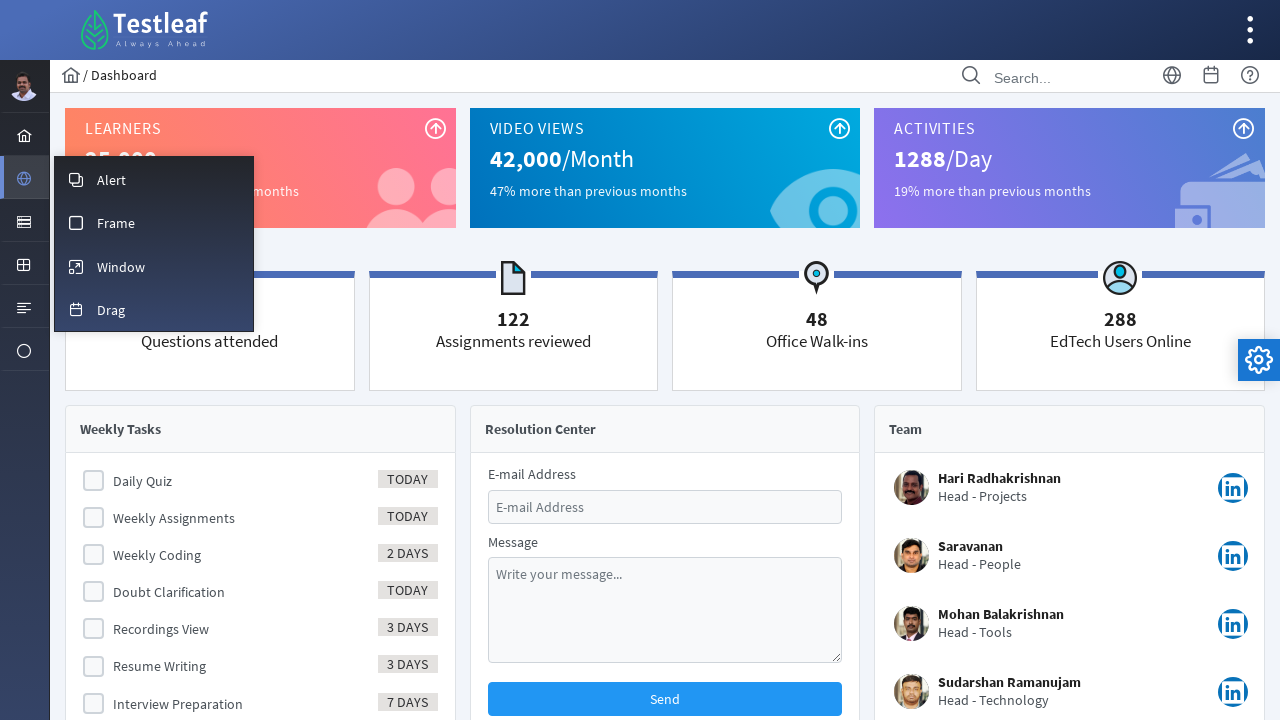

Clicked on window maximize menu item to navigate to window handling test at (76, 267) on xpath=//i[(@class='pi pi-fw pi-window-maximize layout-menuitem-icon')]
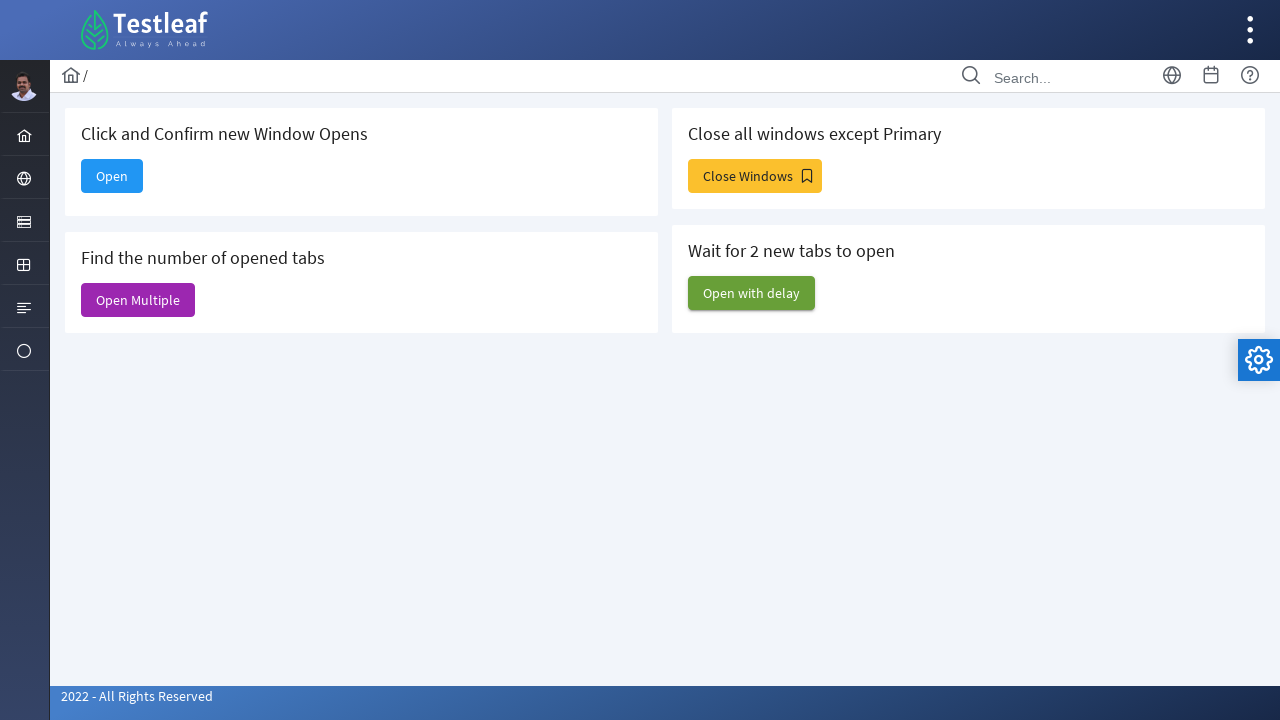

Clicked button to open new window and captured the new page object at (112, 176) on #j_idt88\:new
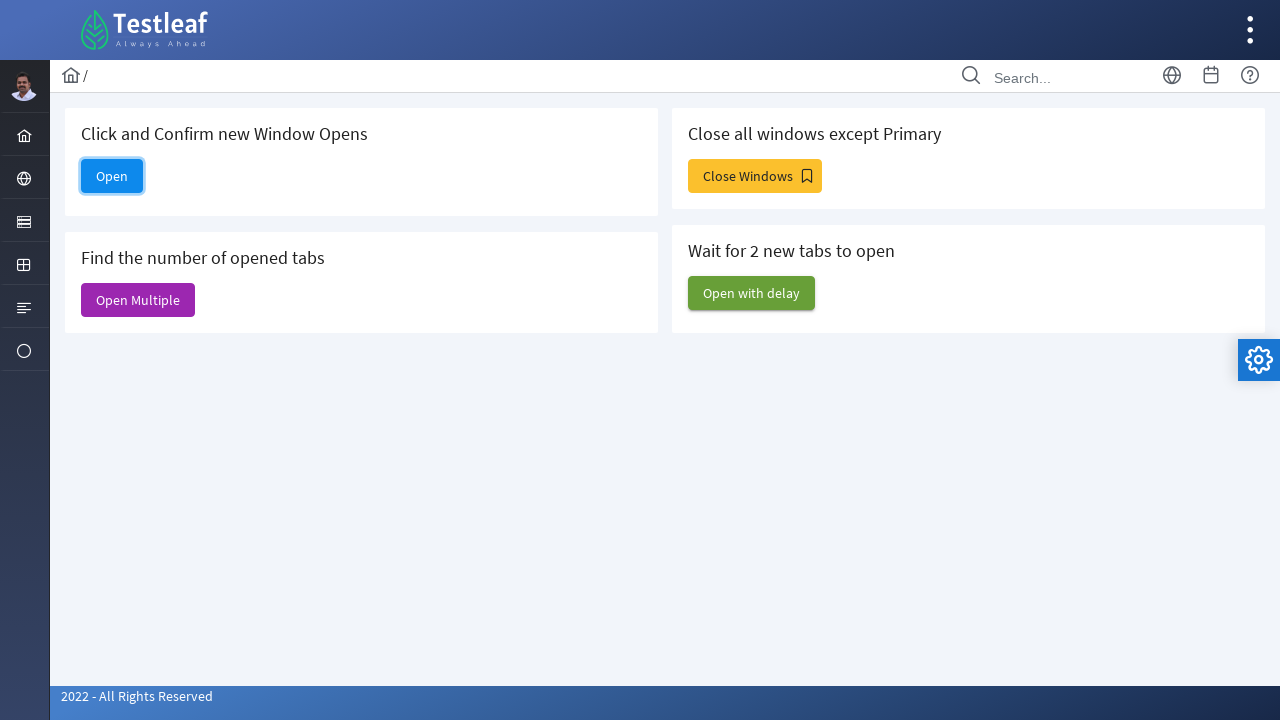

Switched to new window and filled email field with 'raj.ganesh@testleaf.com' on //input[@id='email']
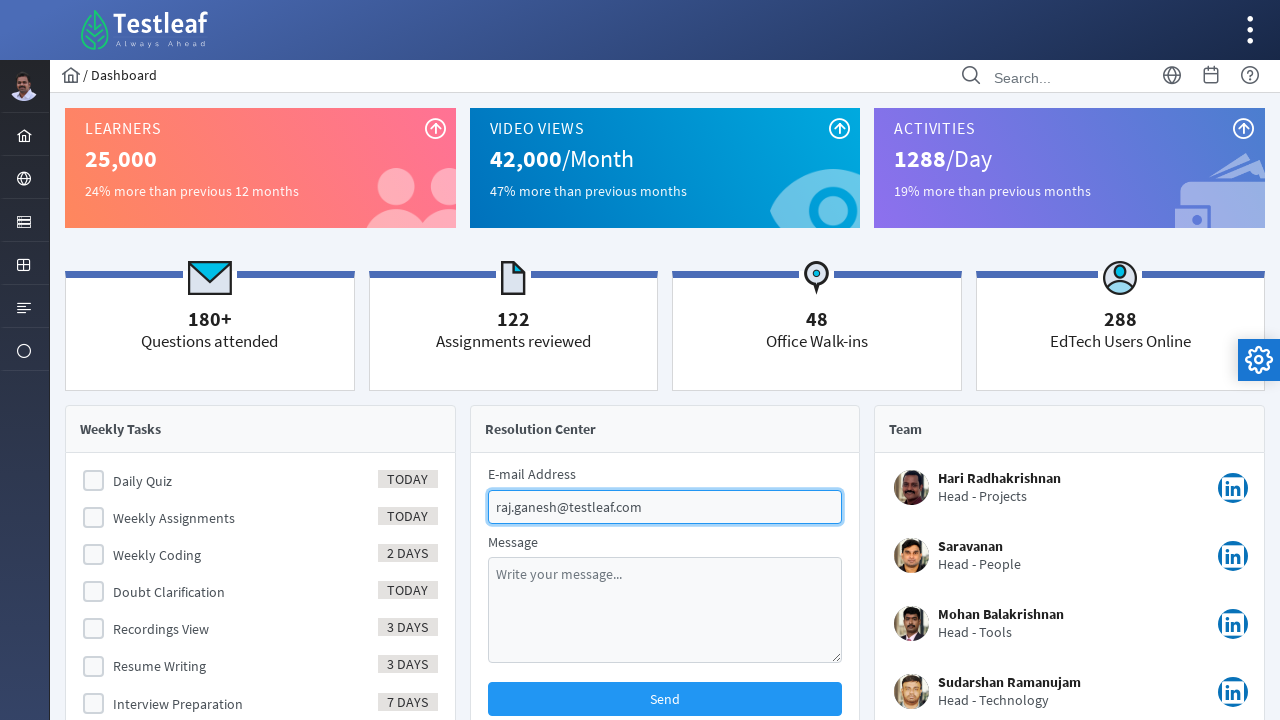

Closed the new window
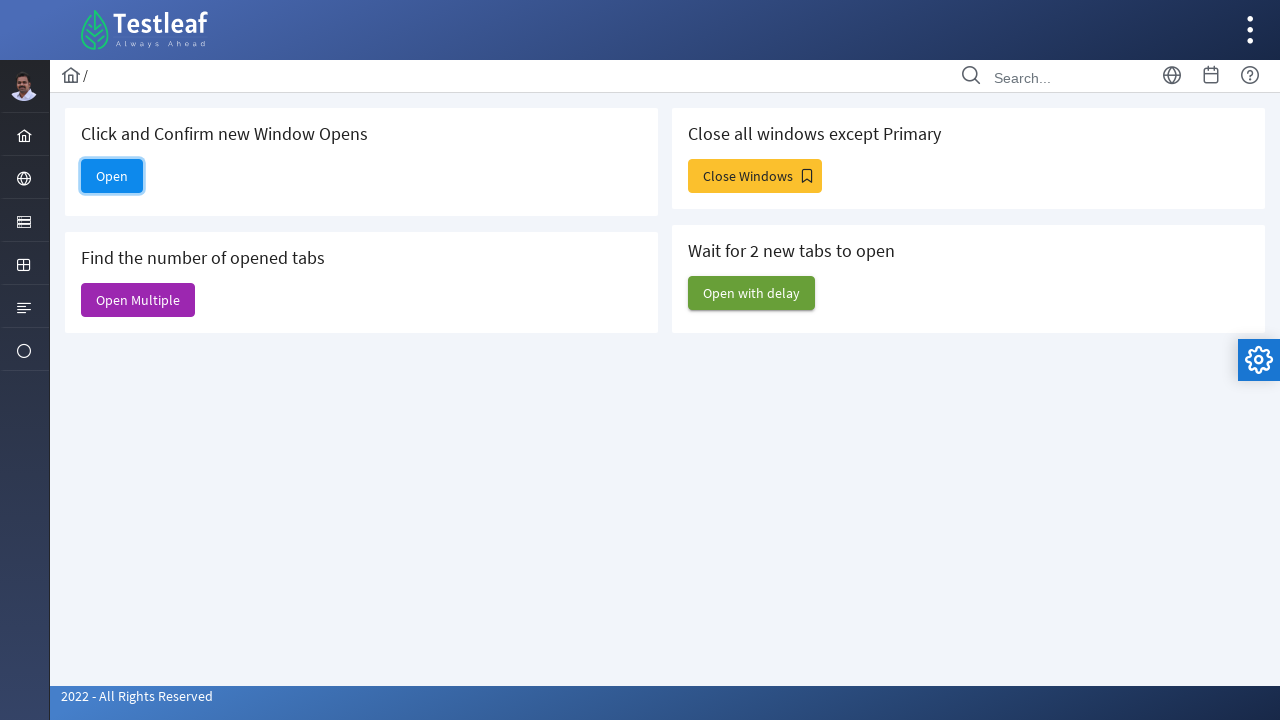

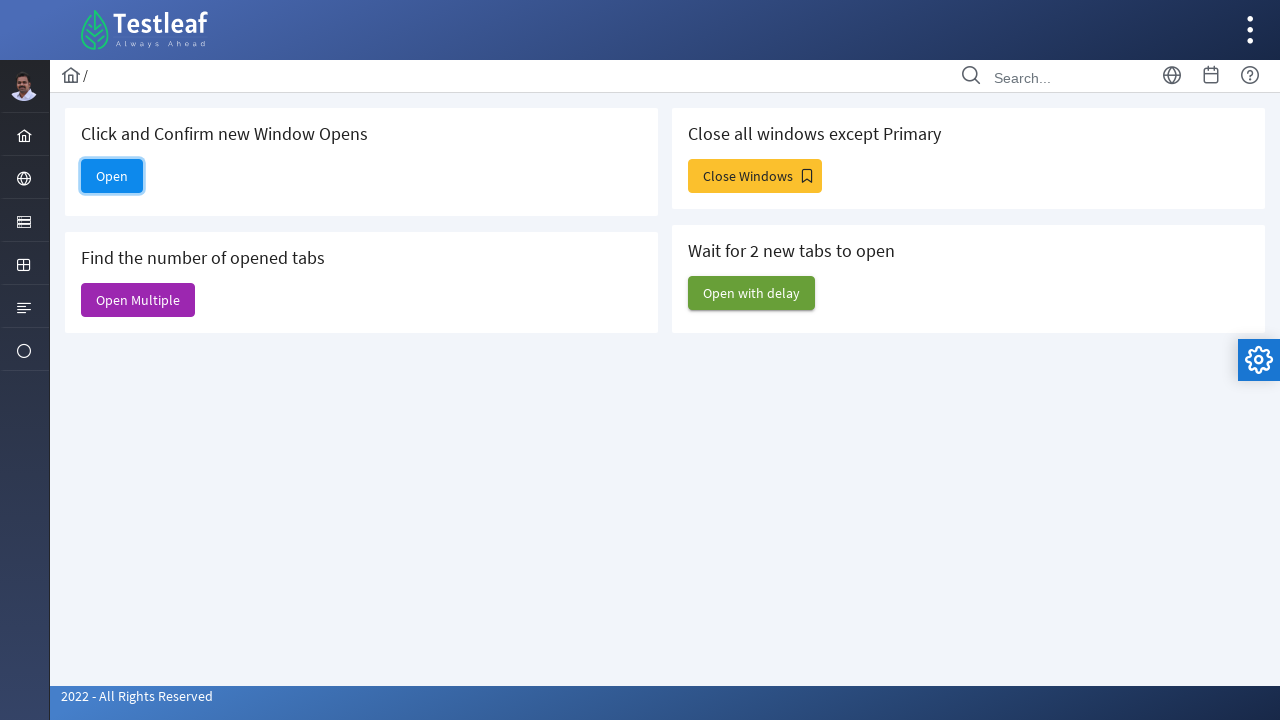